Tests file download functionality by navigating to a download page and clicking on a file link to initiate download

Starting URL: http://the-internet.herokuapp.com/download

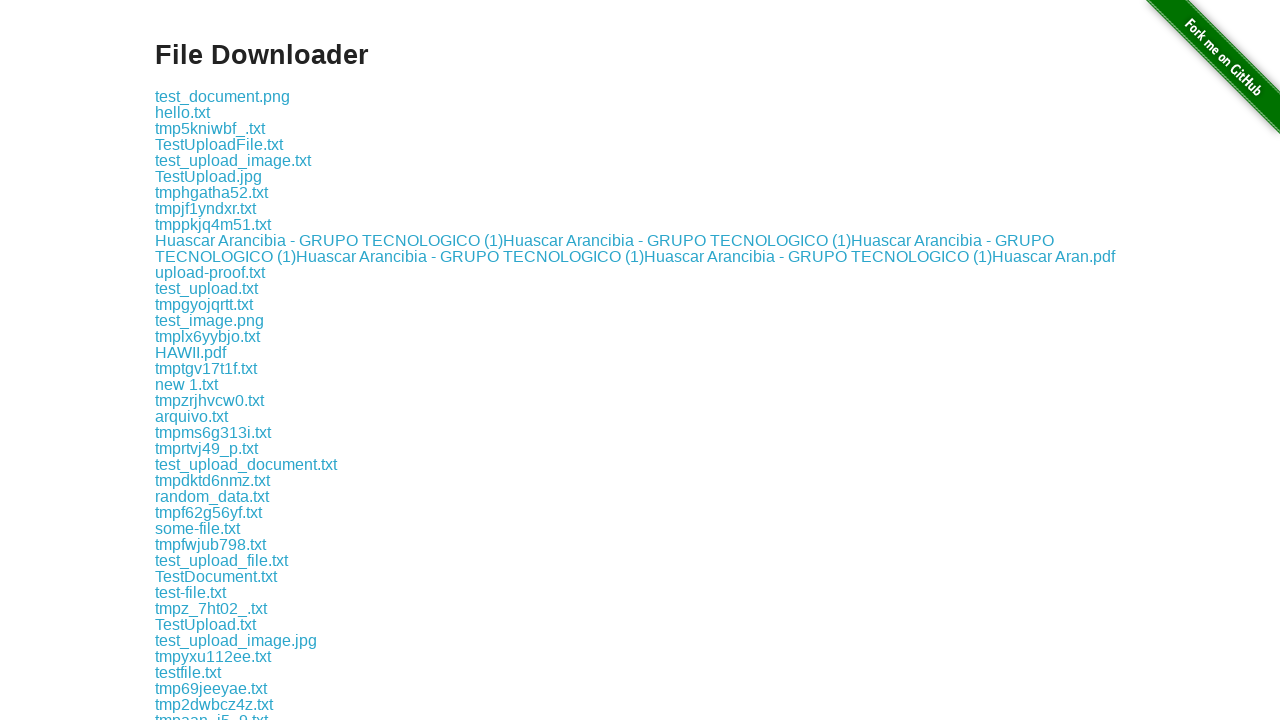

Clicked on file link 'some-file.txt' to initiate download at (198, 528) on a:text('some-file.txt')
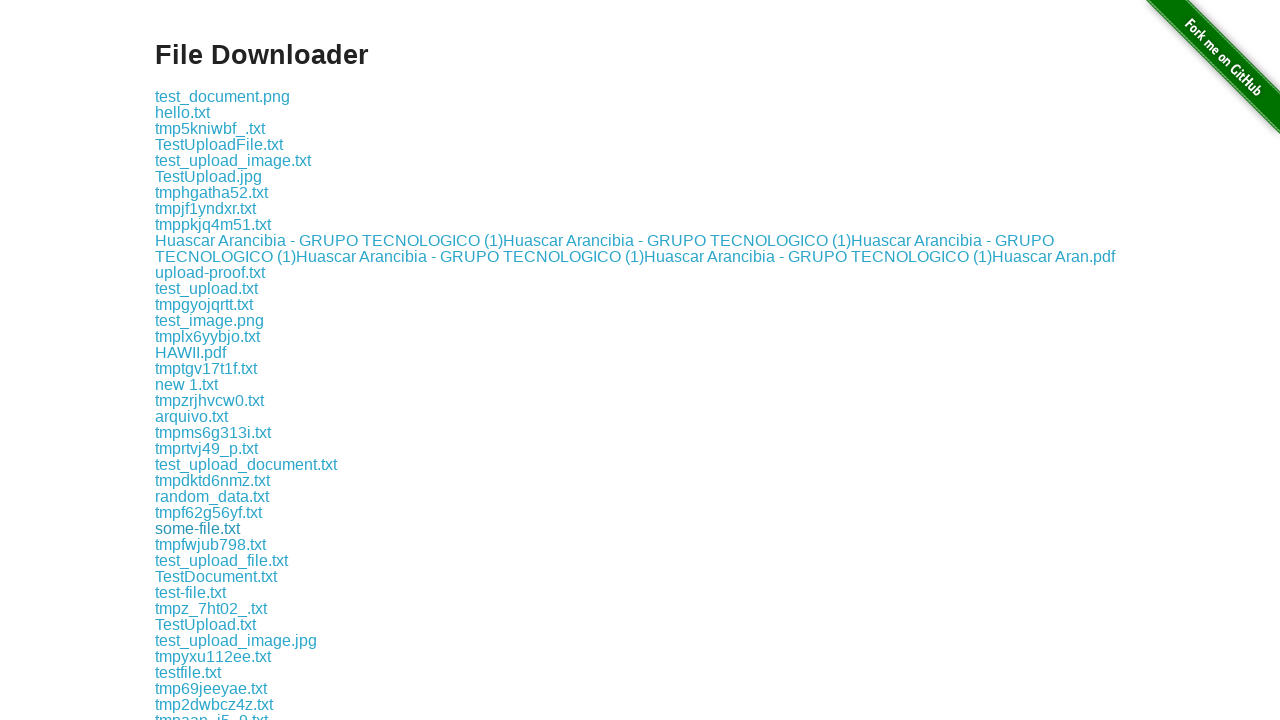

Waited 2 seconds for download to initiate
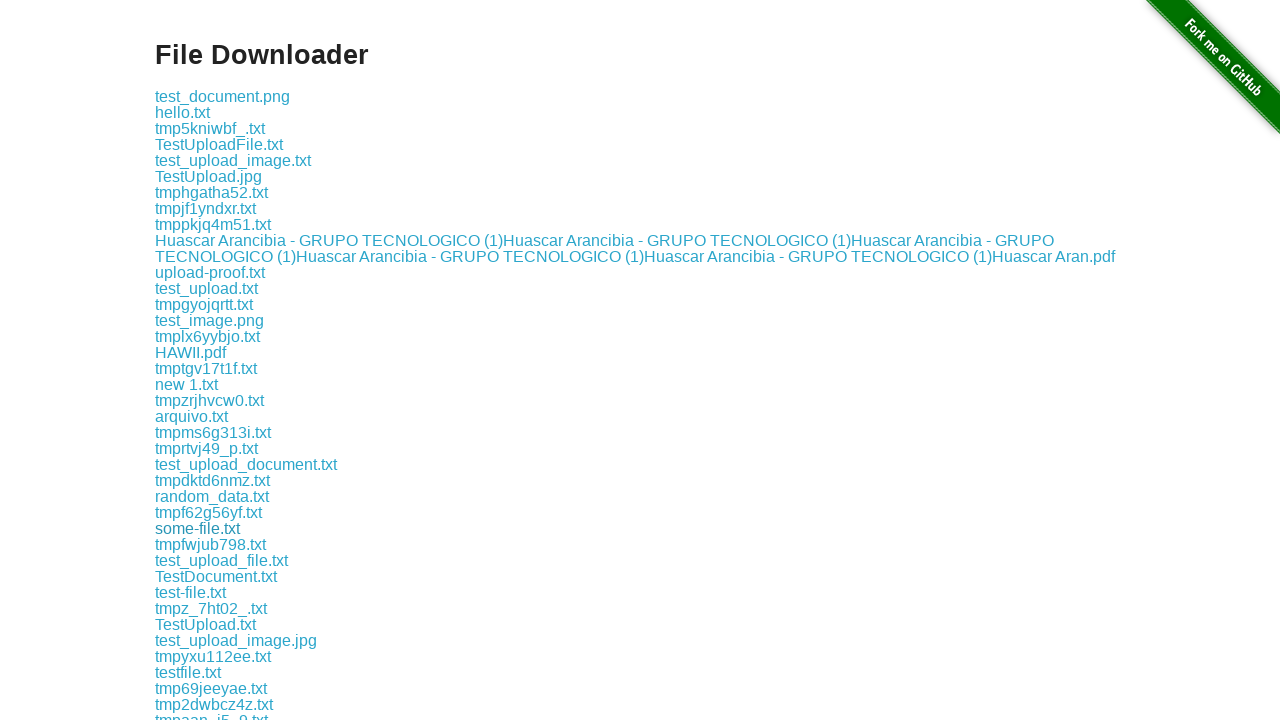

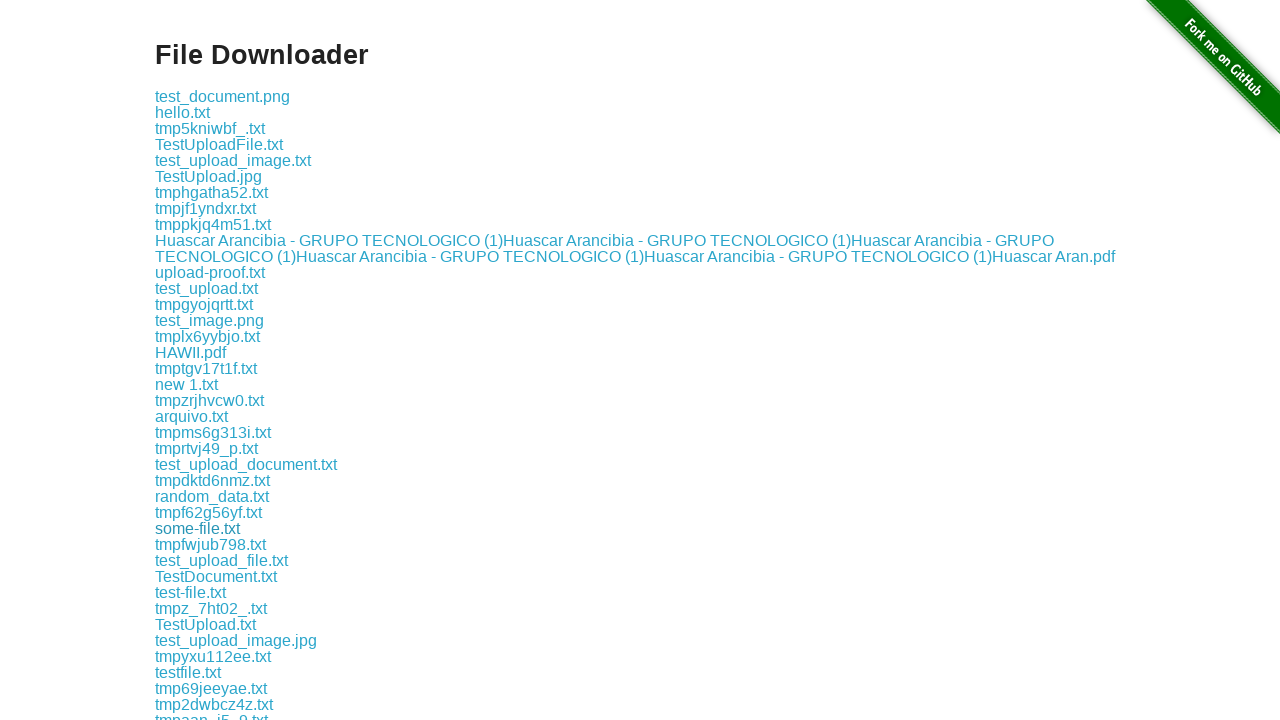